Tests checkbox toggle functionality by clicking checkboxes on and off

Starting URL: http://www.qaclickacademy.com/practice.php

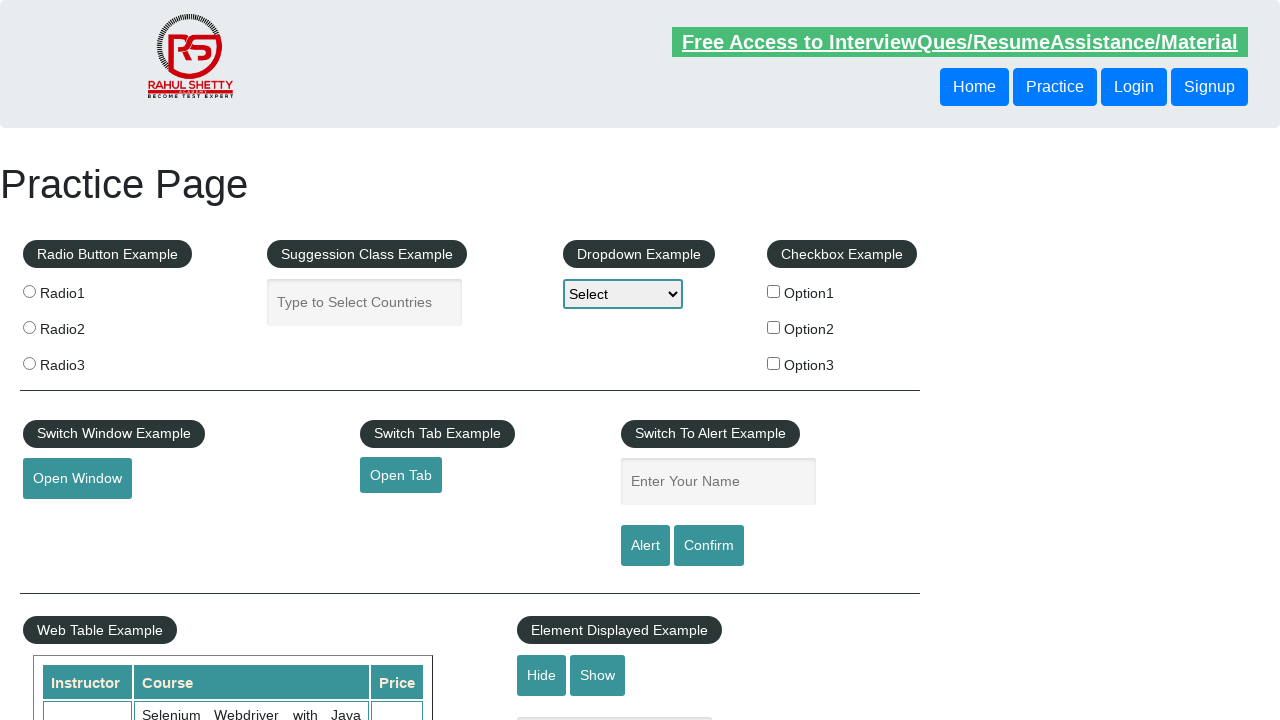

Clicked checkbox 1 to toggle on at (774, 291) on #checkBoxOption1
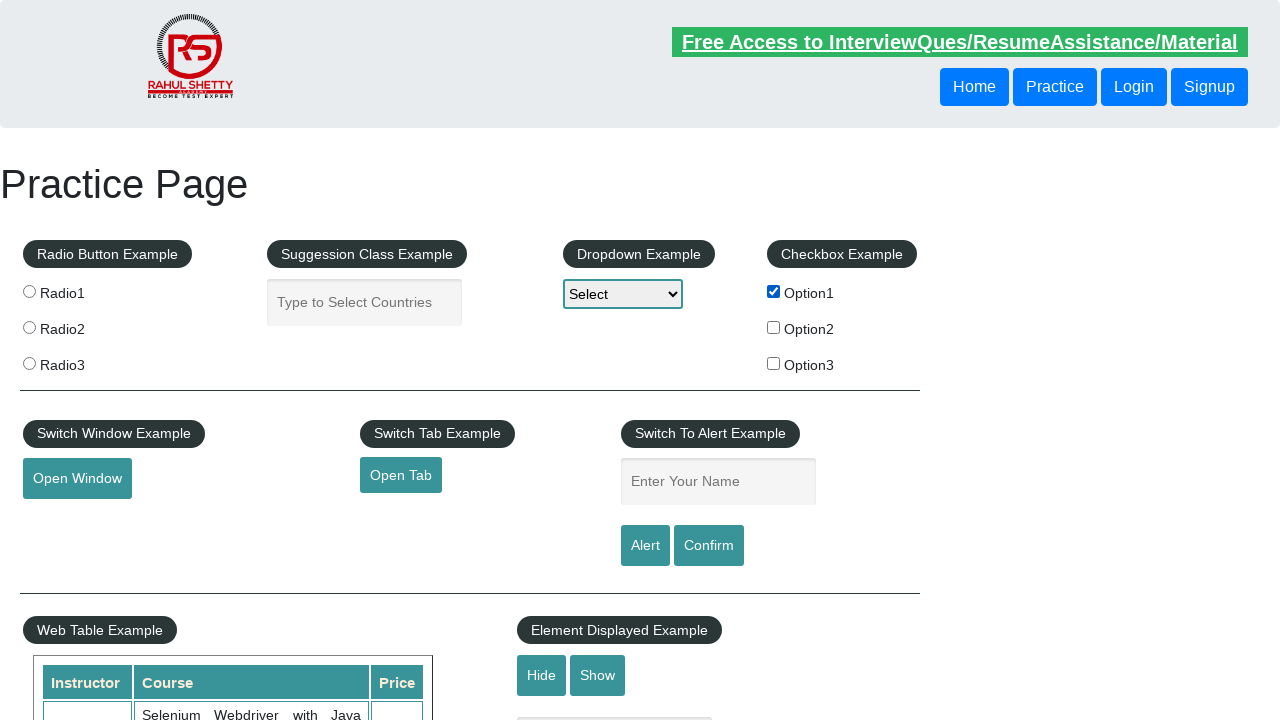

Clicked checkbox 1 to toggle off at (774, 291) on input[name='checkBoxOption1']
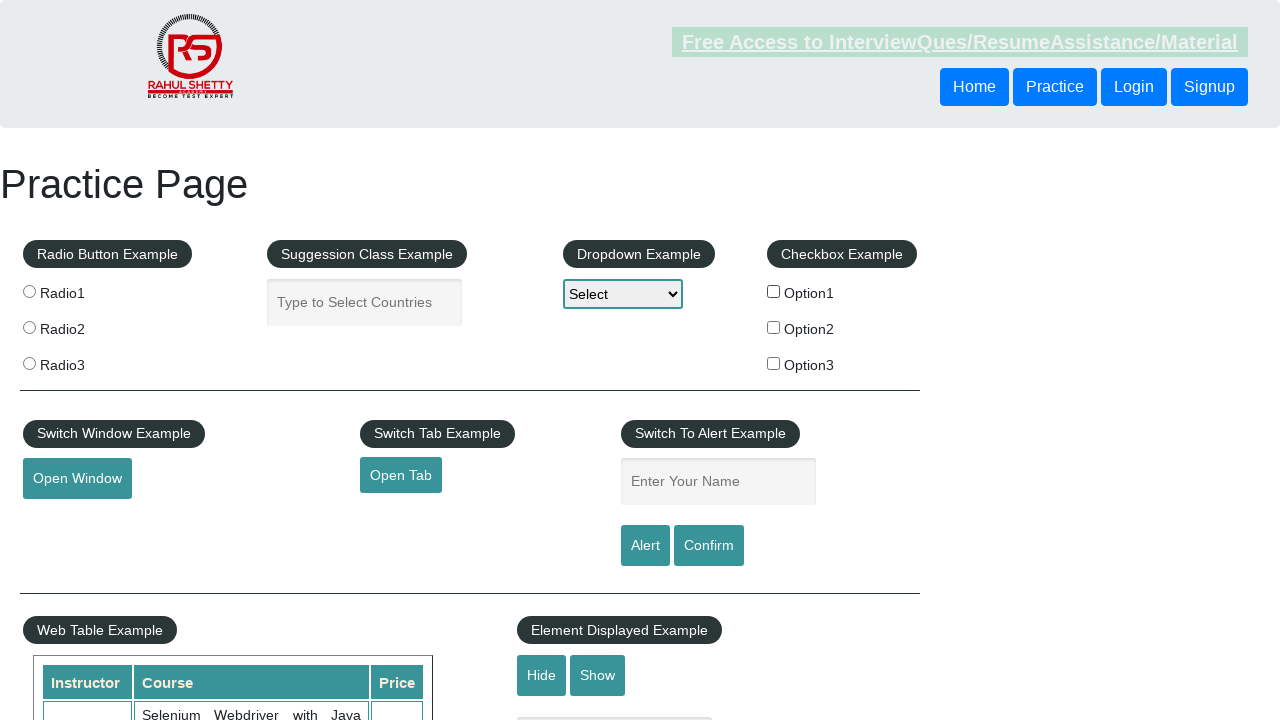

Clicked checkbox 2 to toggle on at (774, 327) on #checkBoxOption2
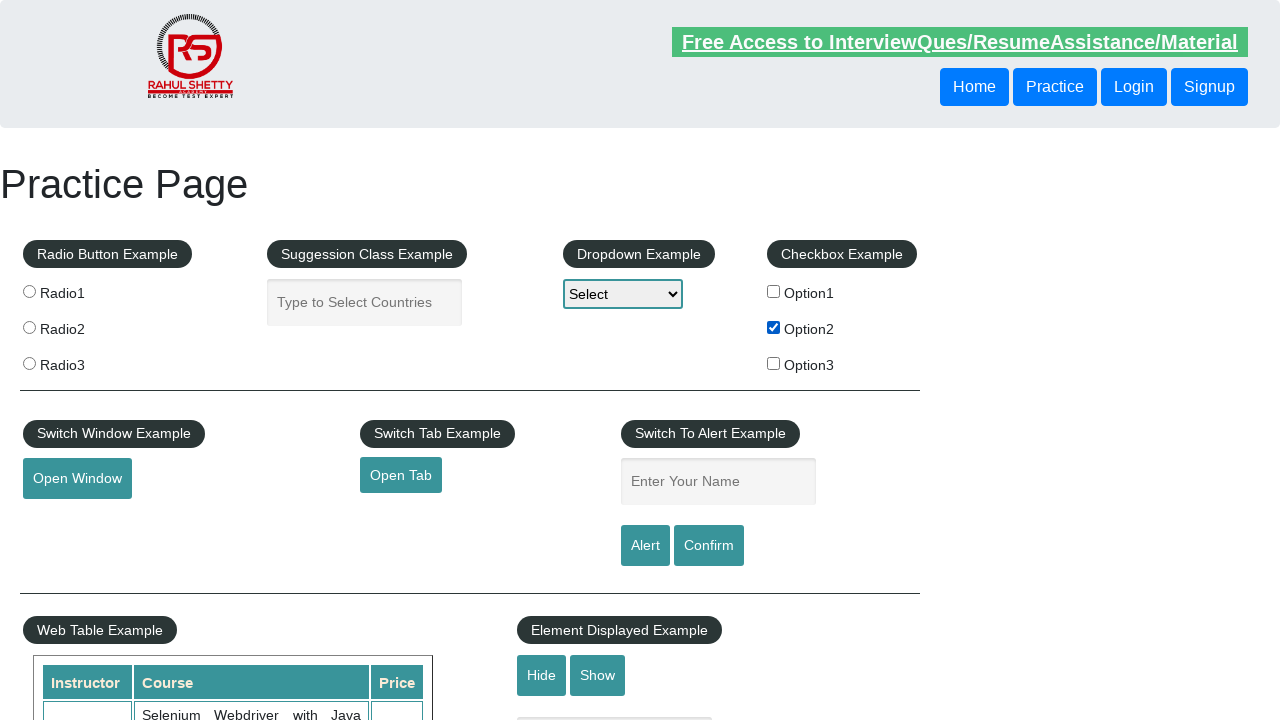

Clicked checkbox 2 to toggle off at (774, 327) on #checkBoxOption2
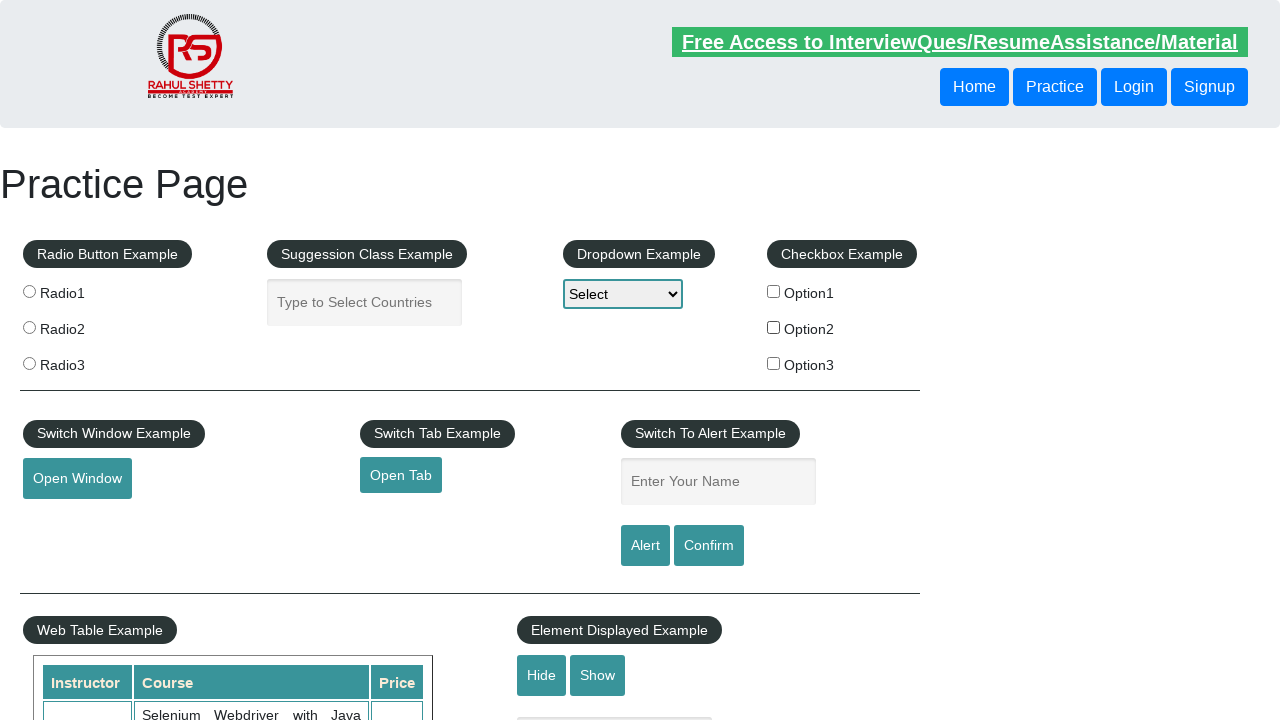

Clicked checkbox 3 to toggle on at (774, 363) on #checkBoxOption3
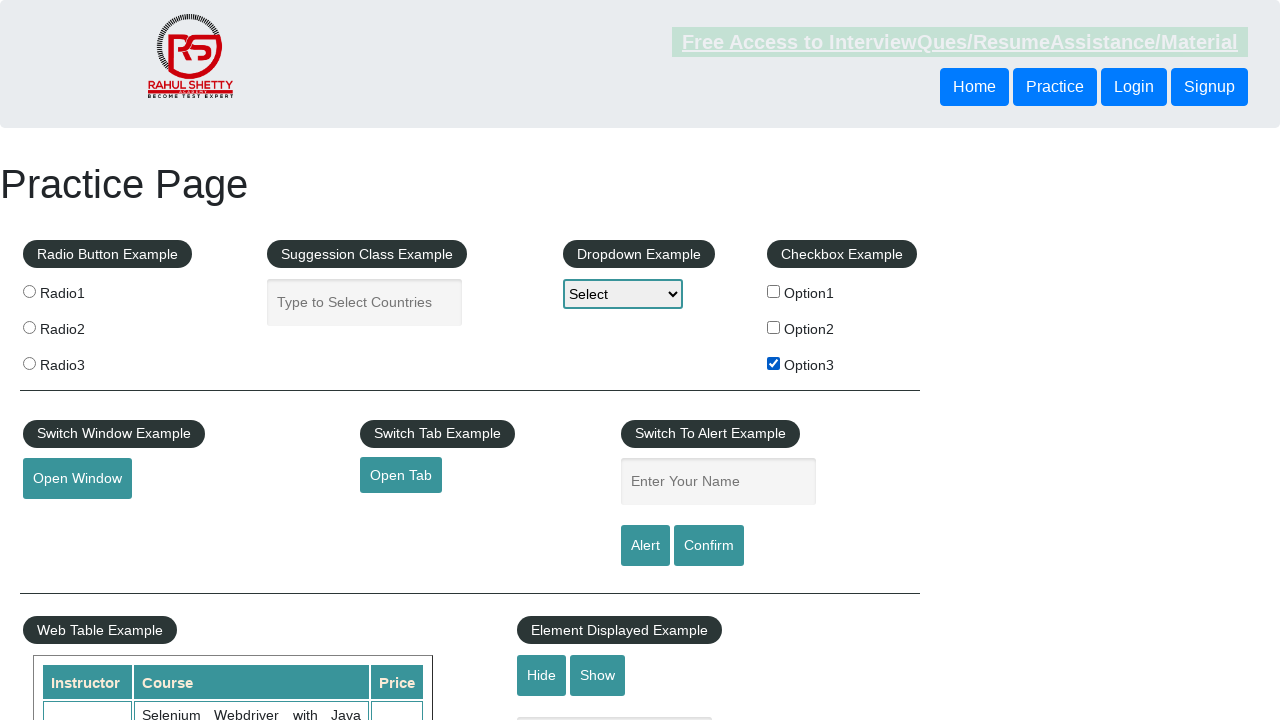

Clicked checkbox 3 to toggle off at (774, 363) on input[name='checkBoxOption3']
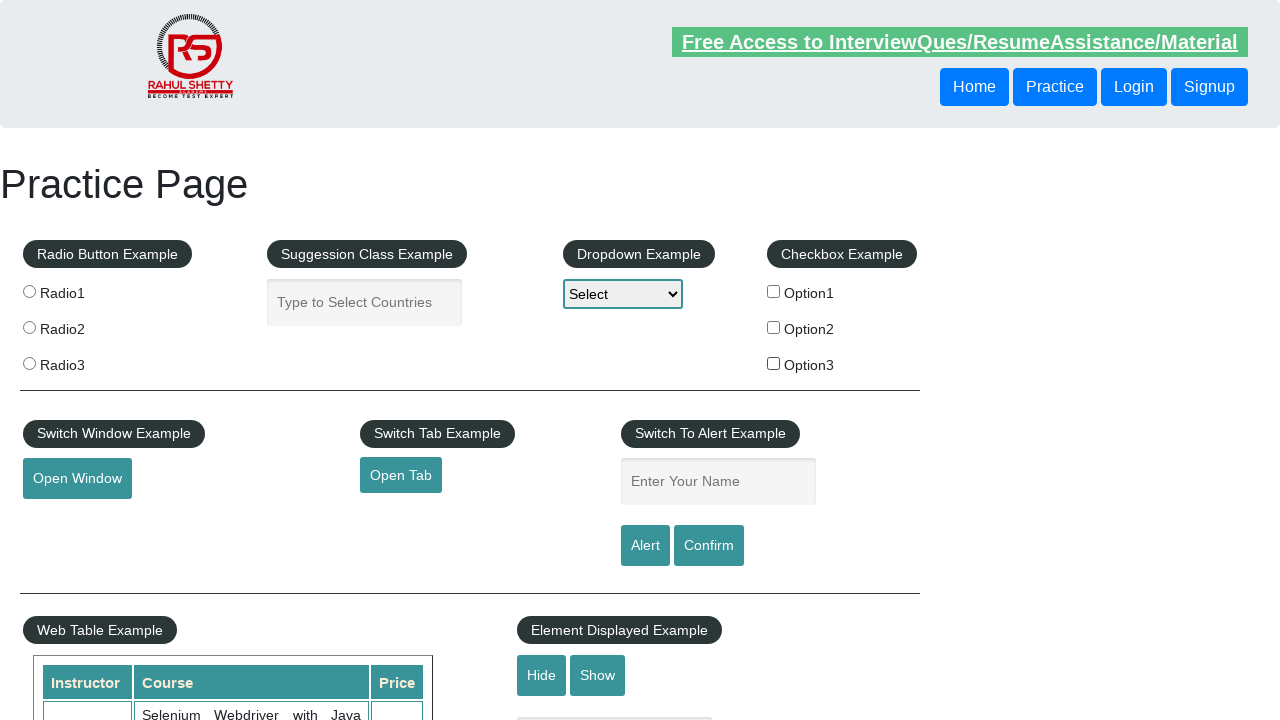

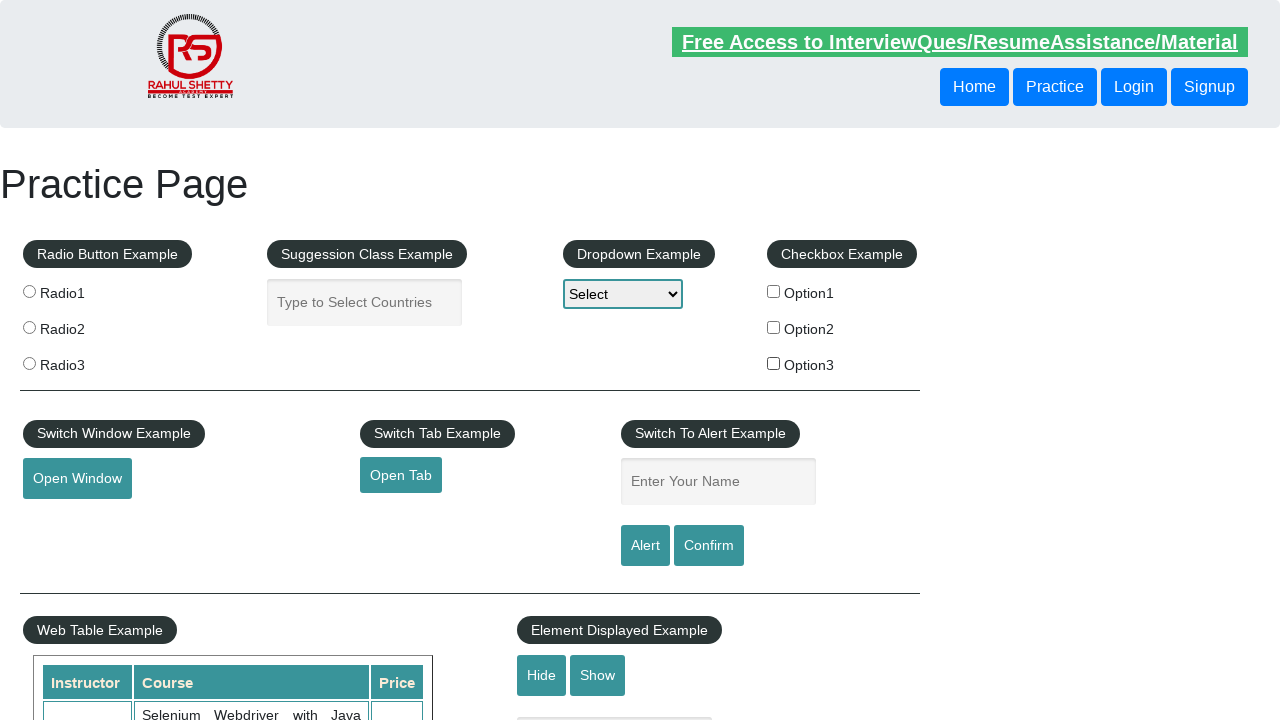